Opens the second article from the Opinion section and verifies the article content loads properly

Starting URL: https://elpais.com/opinion/

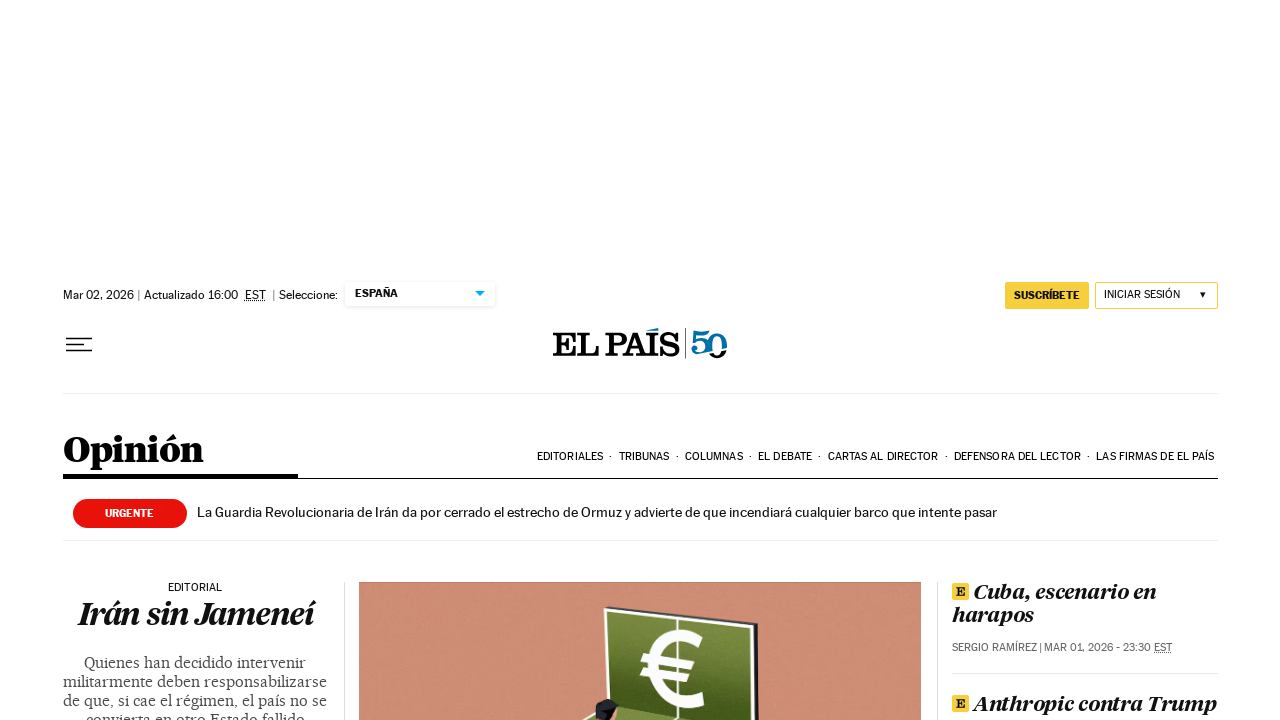

Clicked on the second article from the Opinion section at (195, 651) on article a >> nth=1
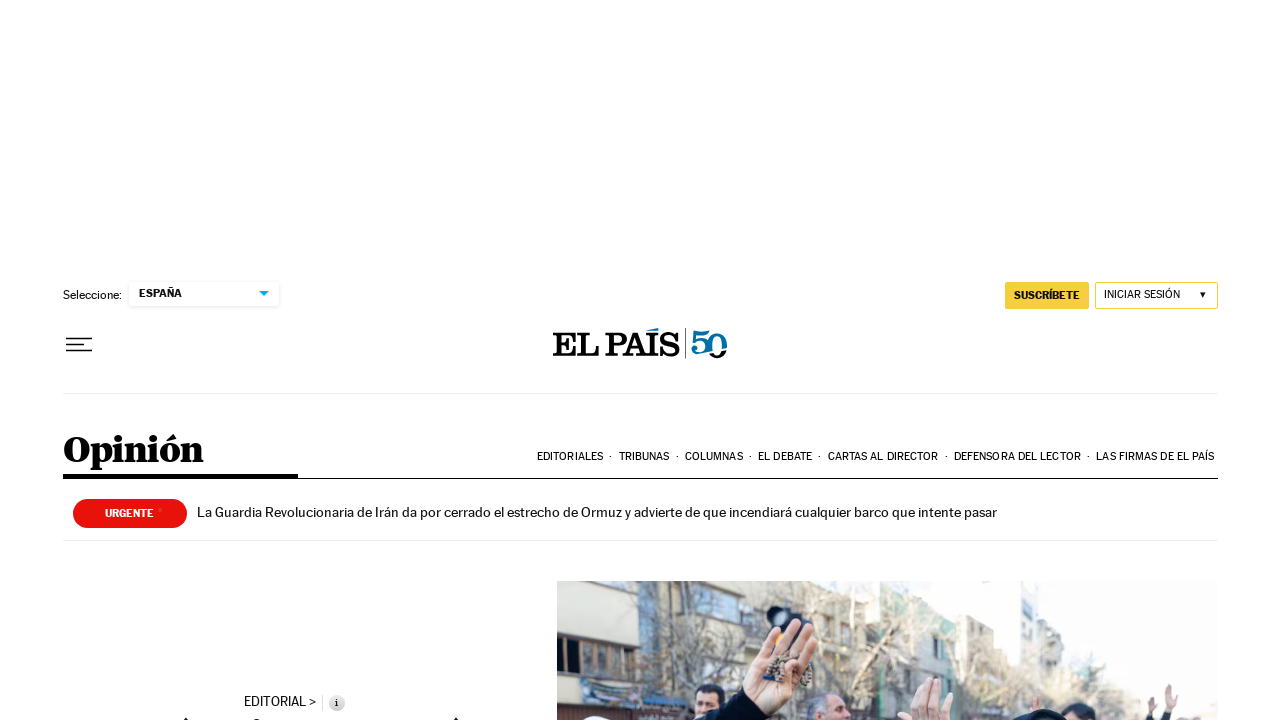

Article title loaded and became visible
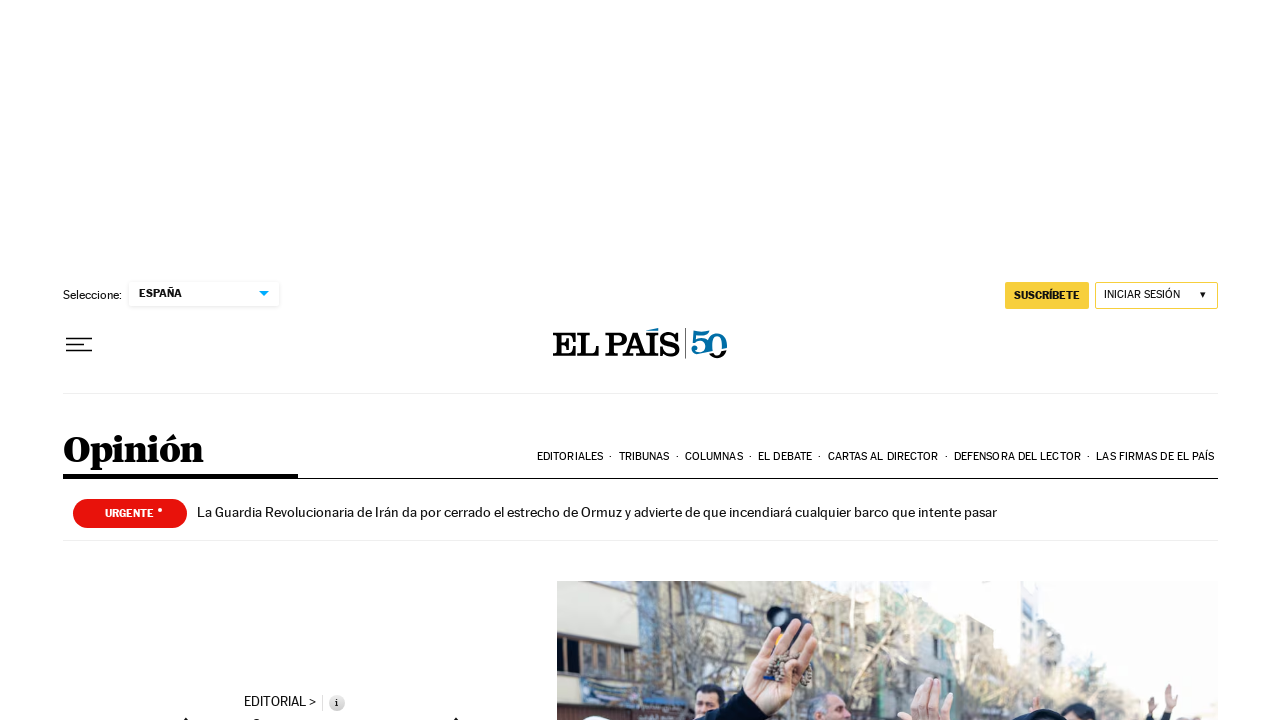

Article paragraph content loaded successfully
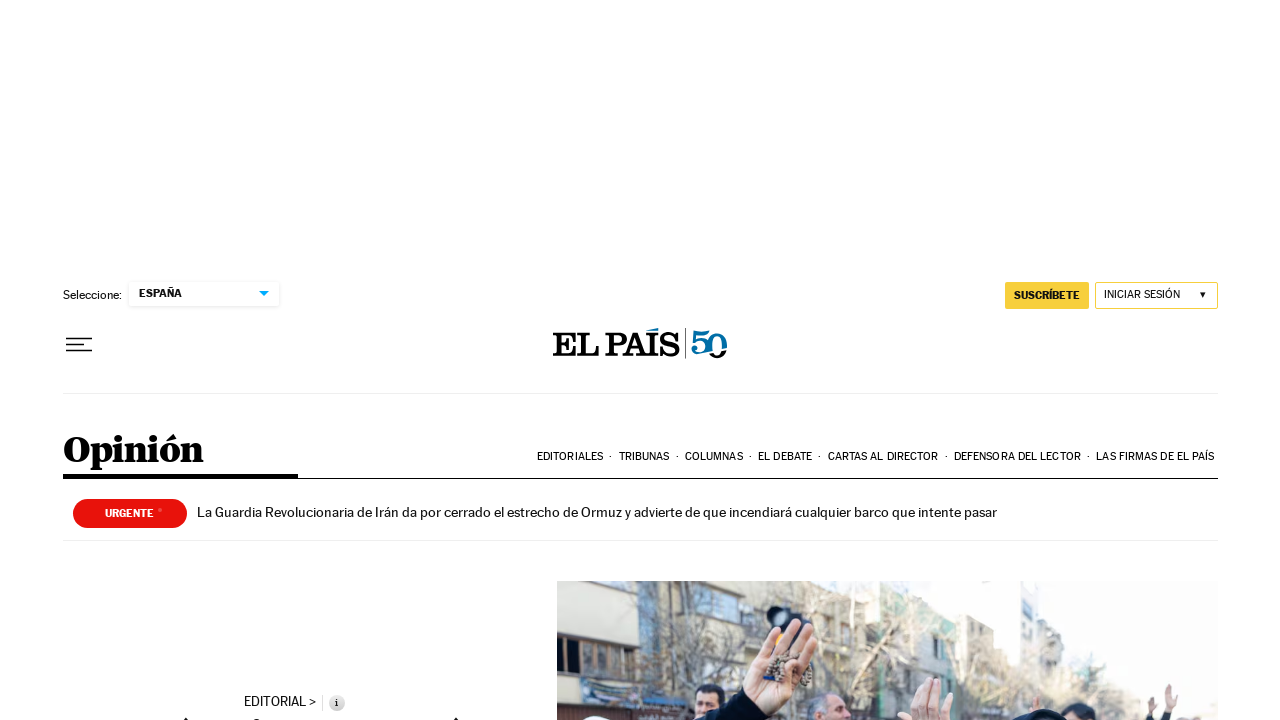

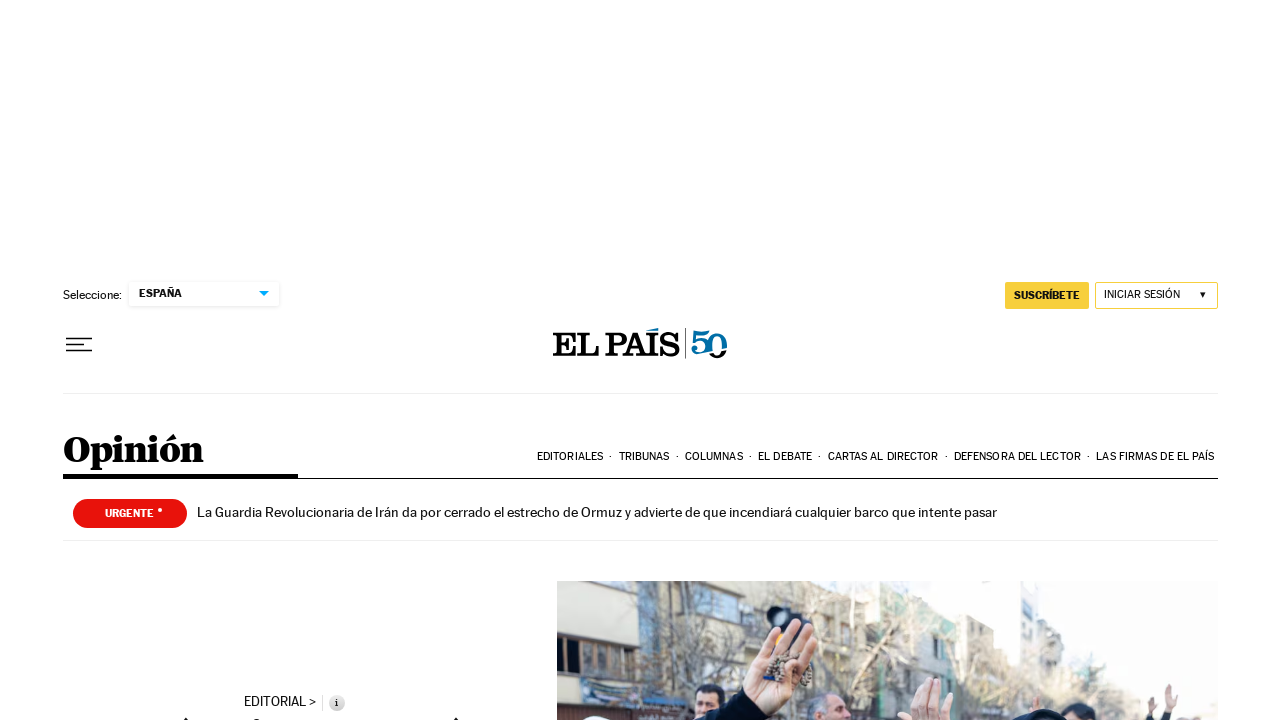